Tests radio button selection functionality by iterating through a group of radio buttons and clicking the one with value "Cheese"

Starting URL: http://www.echoecho.com/htmlforms10.htm

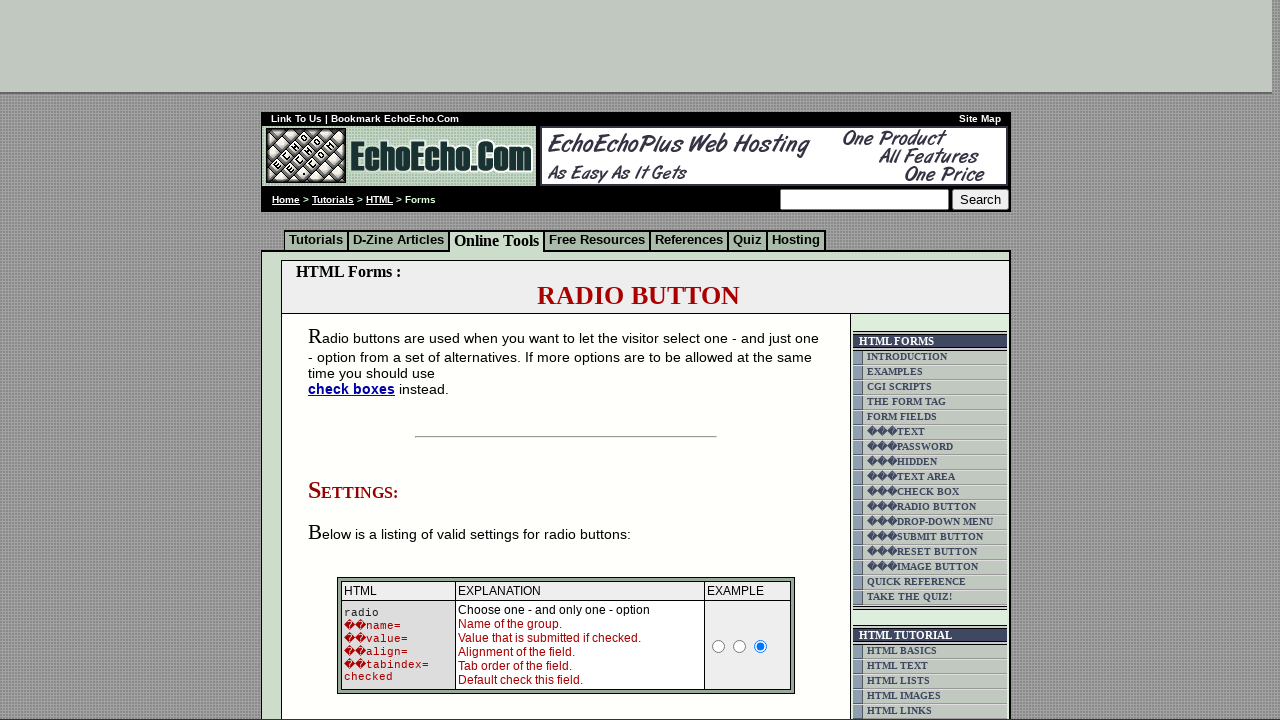

Waited for radio button group 'group1' to be present
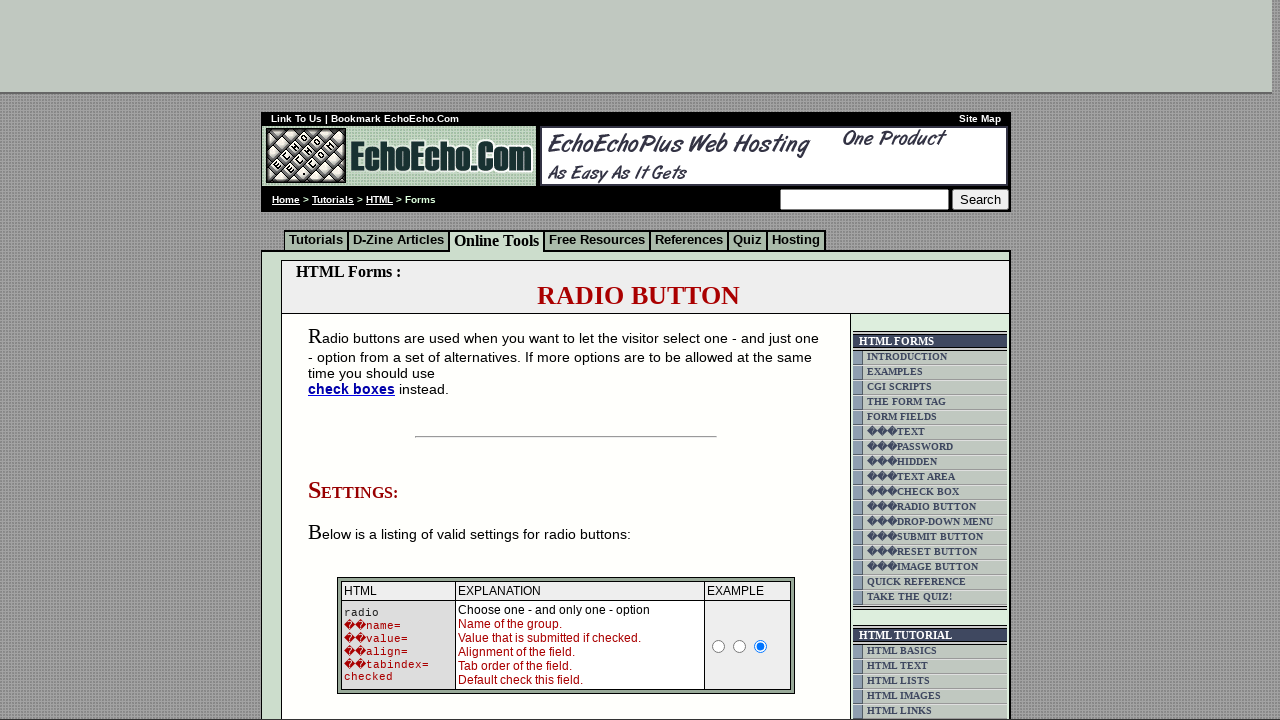

Clicked radio button with value 'Cheese' at (356, 360) on input[name='group1'][value='Cheese']
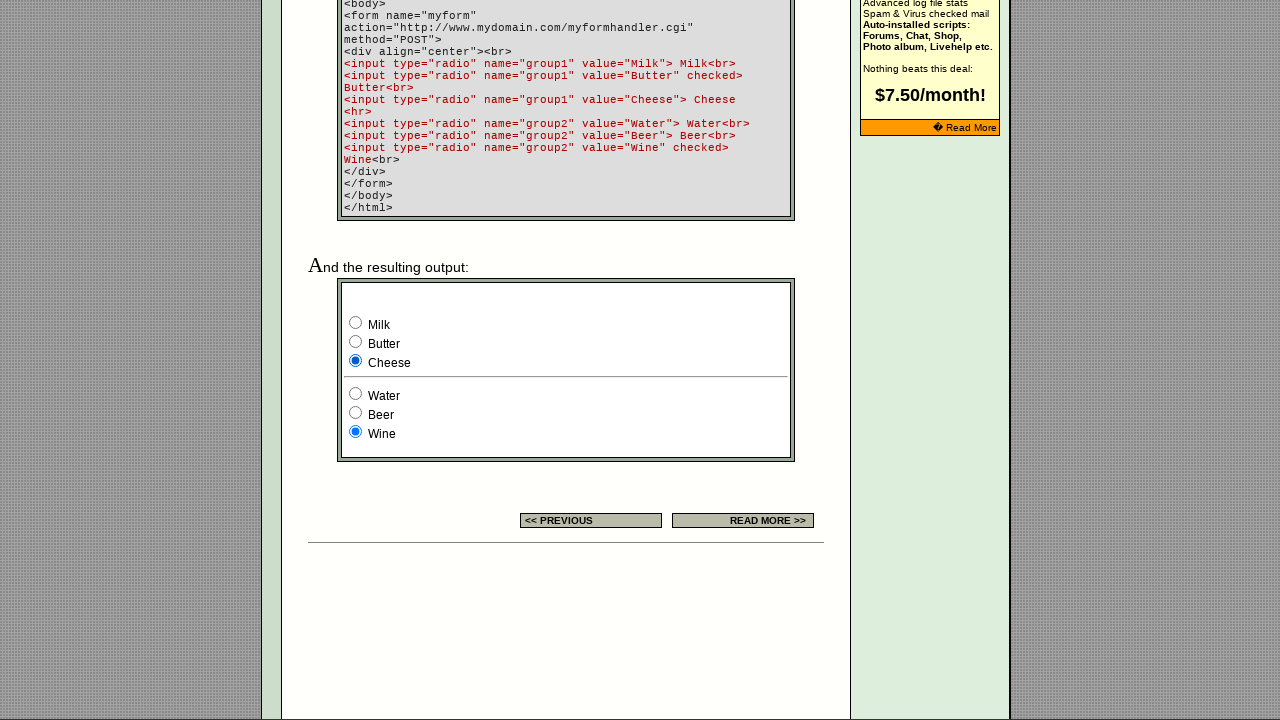

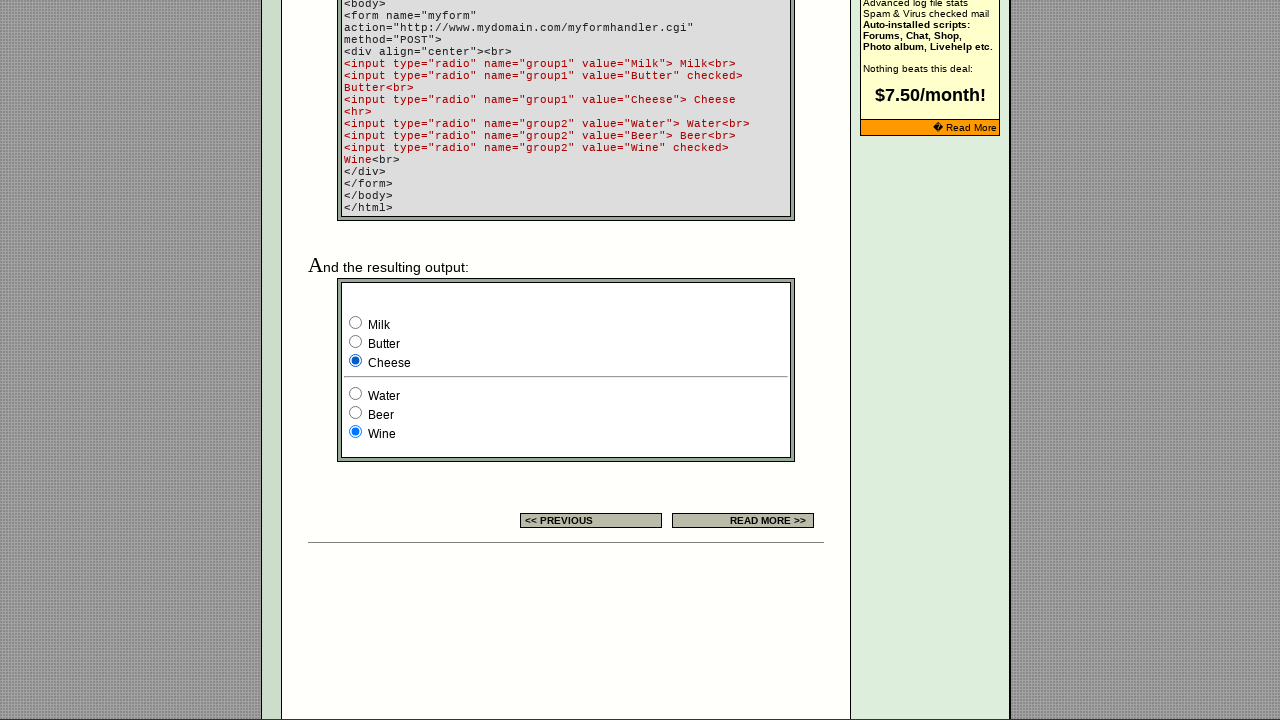